Tests hover functionality by moving to a figure element and clicking the view profile link

Starting URL: https://the-internet.herokuapp.com/hovers

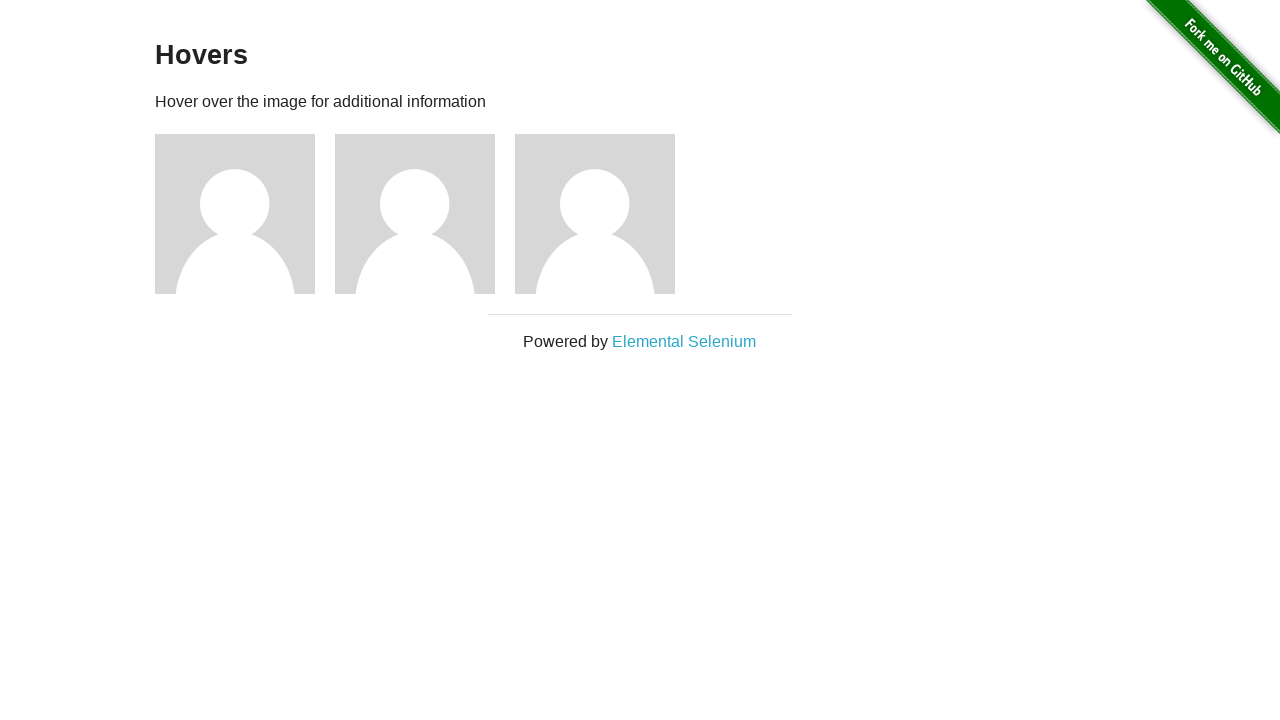

Navigated to hovers page
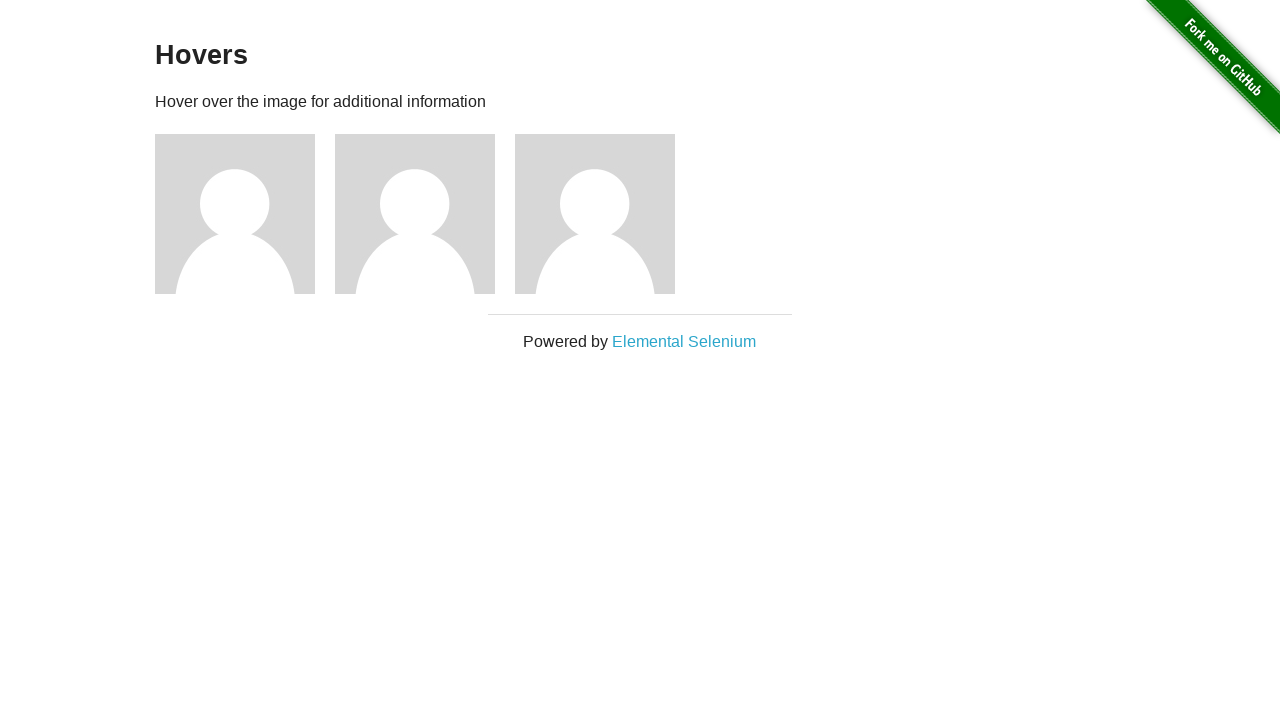

Hovered over hovers container at (640, 76) on .example
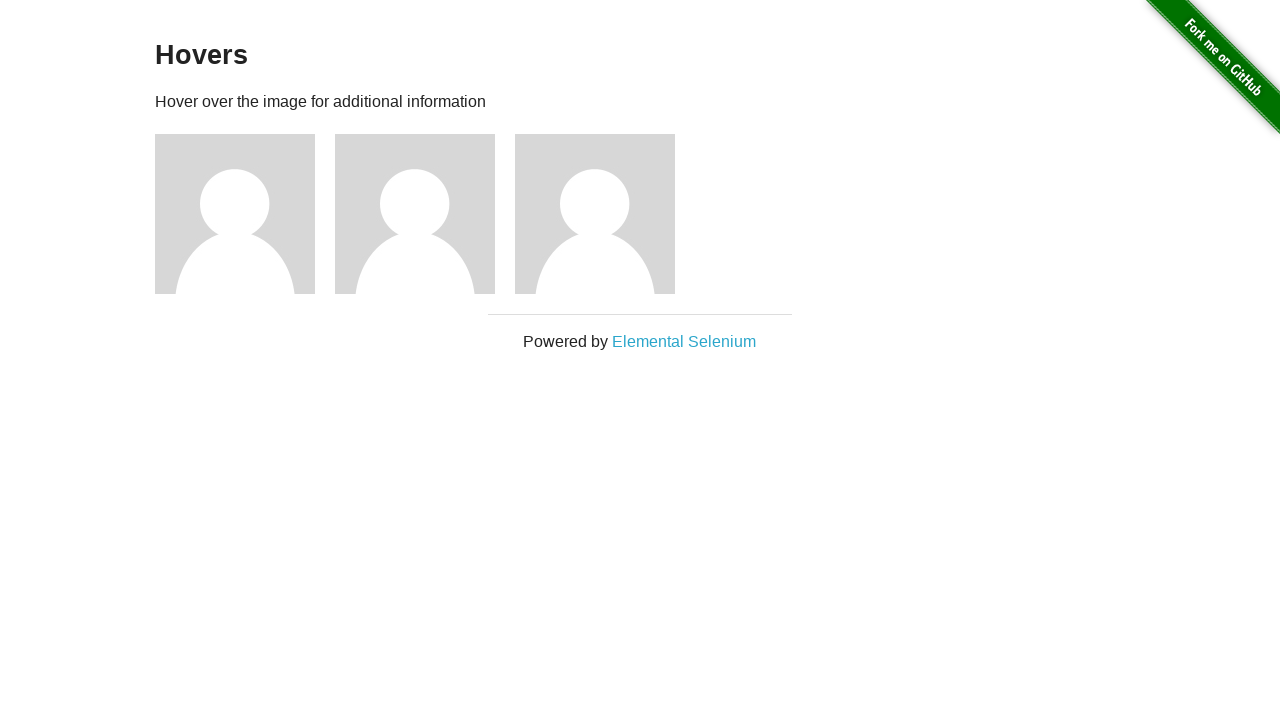

Hovered over figure element to reveal view profile link at (245, 214) on .figure
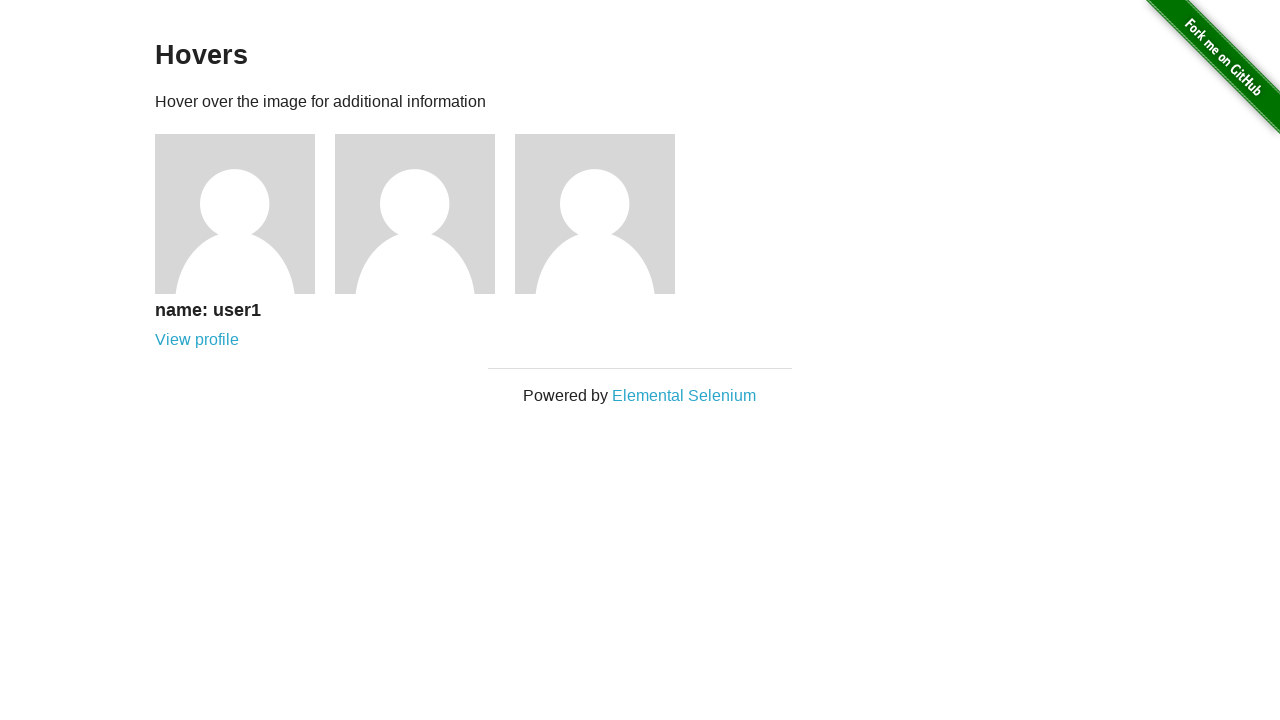

Clicked view profile link for user 1 at (197, 340) on a[href='/users/1']
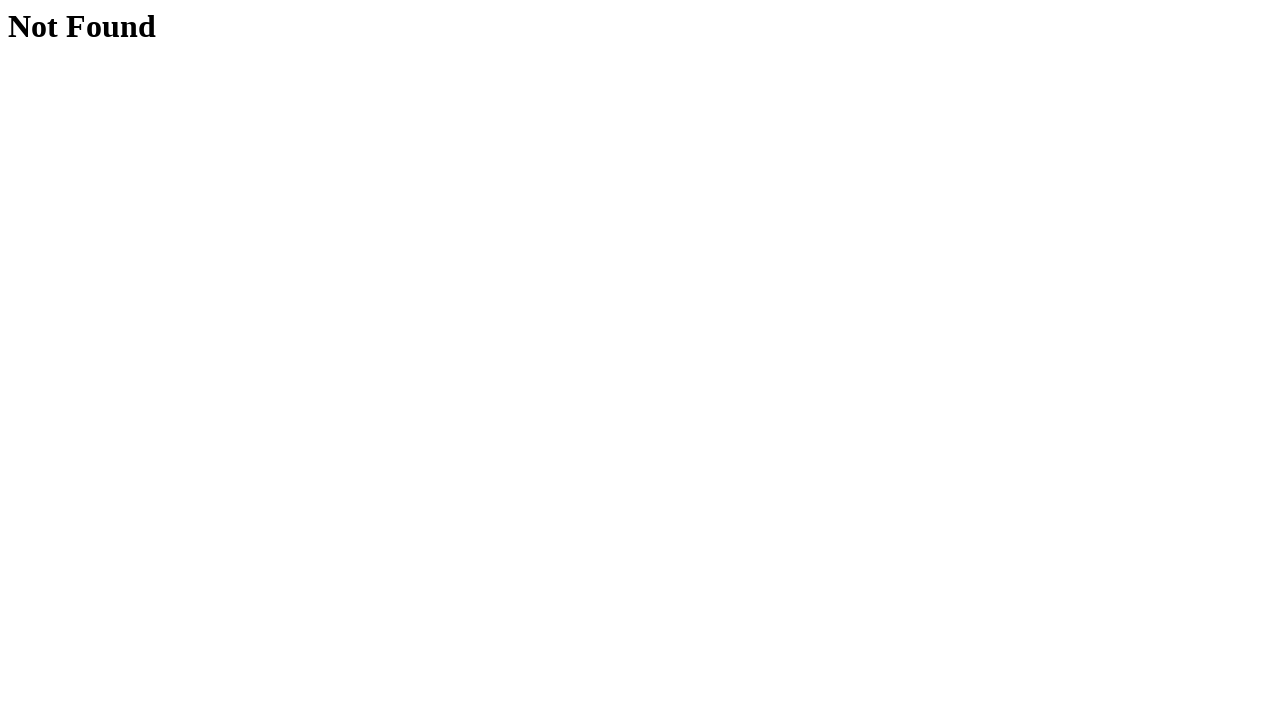

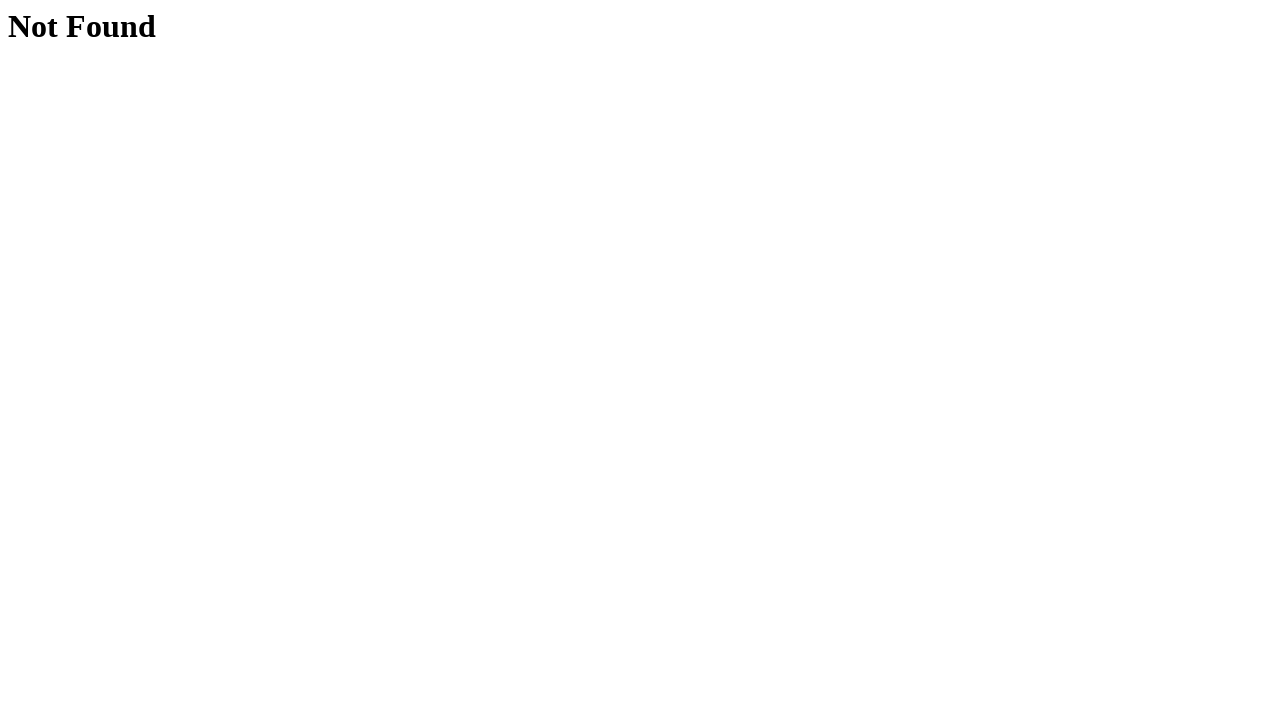